Tests newsletter signup functionality by scrolling to footer and entering an email address

Starting URL: https://www.irobot.com

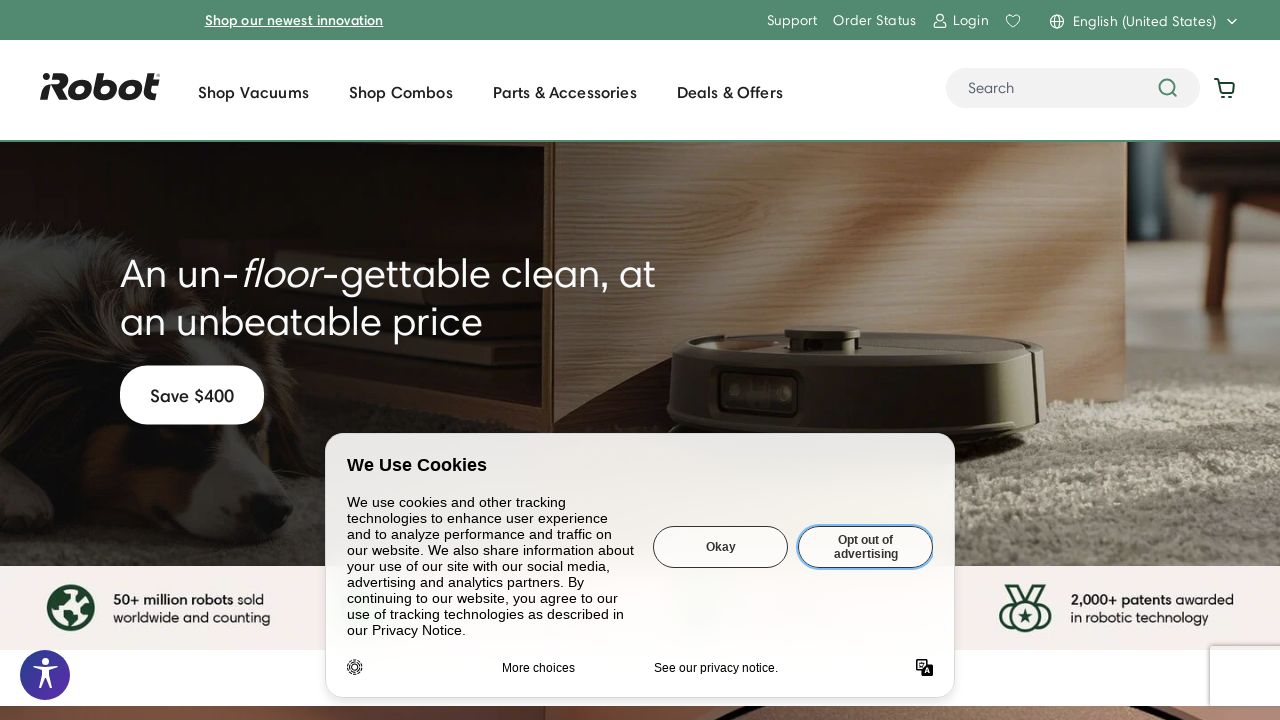

Scrolled to footer section
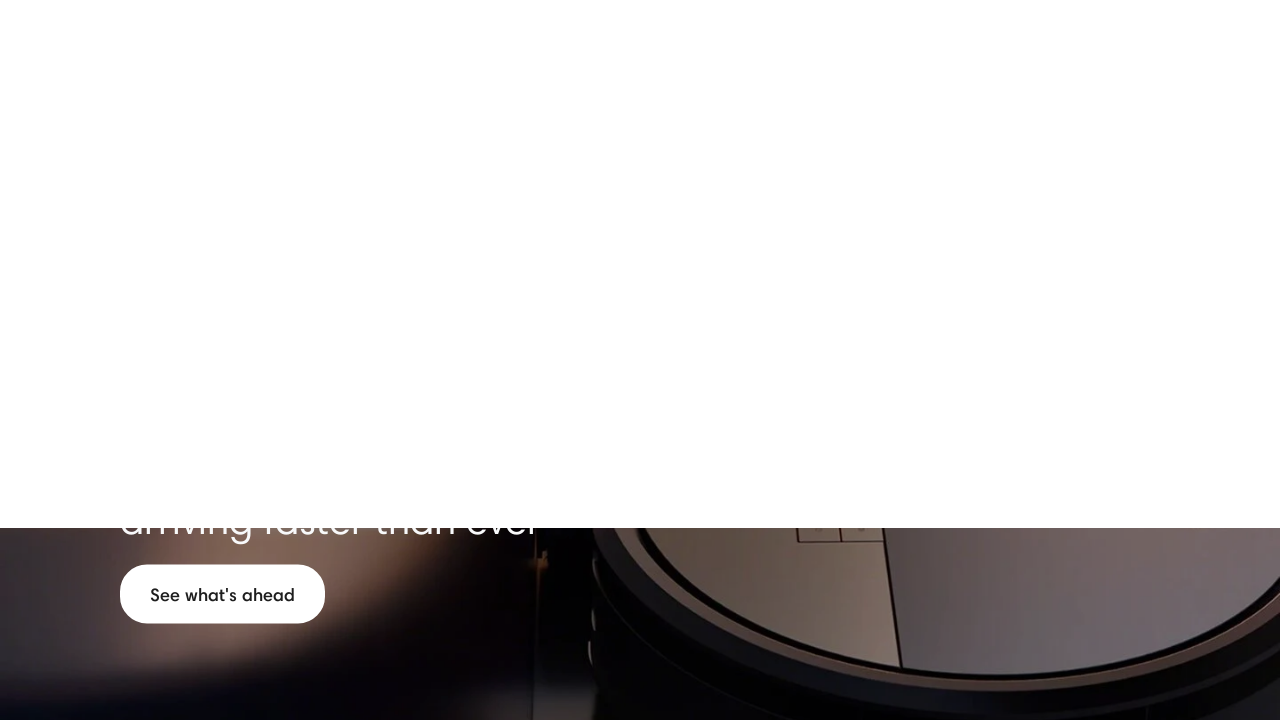

Entered test email 'test9876@example.com' in newsletter signup field on input.footer-email-input
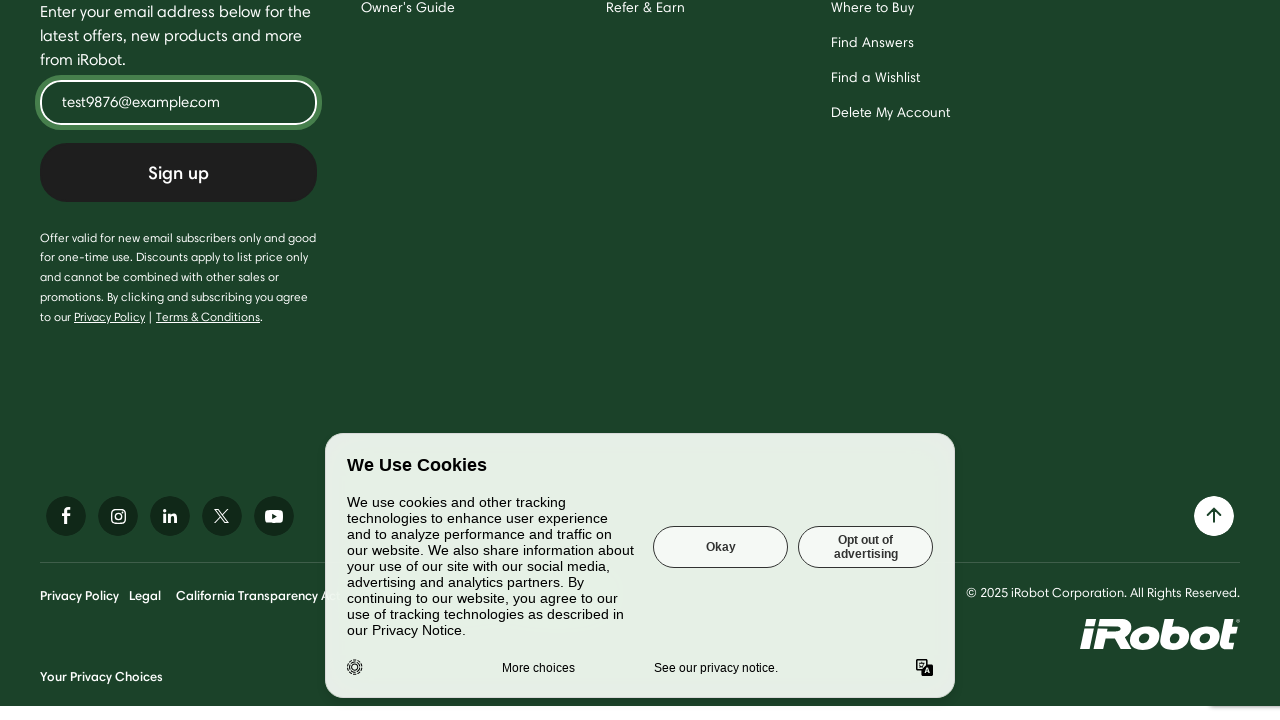

Clicked Sign up button to submit newsletter signup at (179, 172) on button:has-text('Sign up')
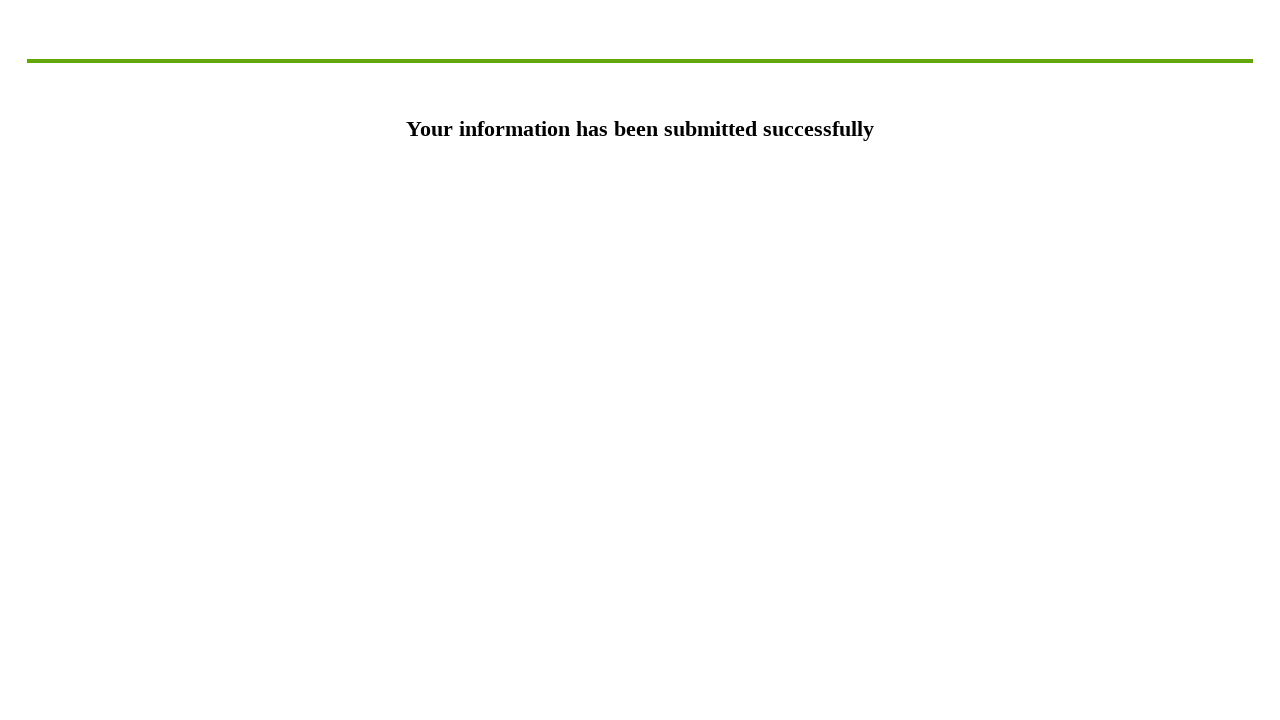

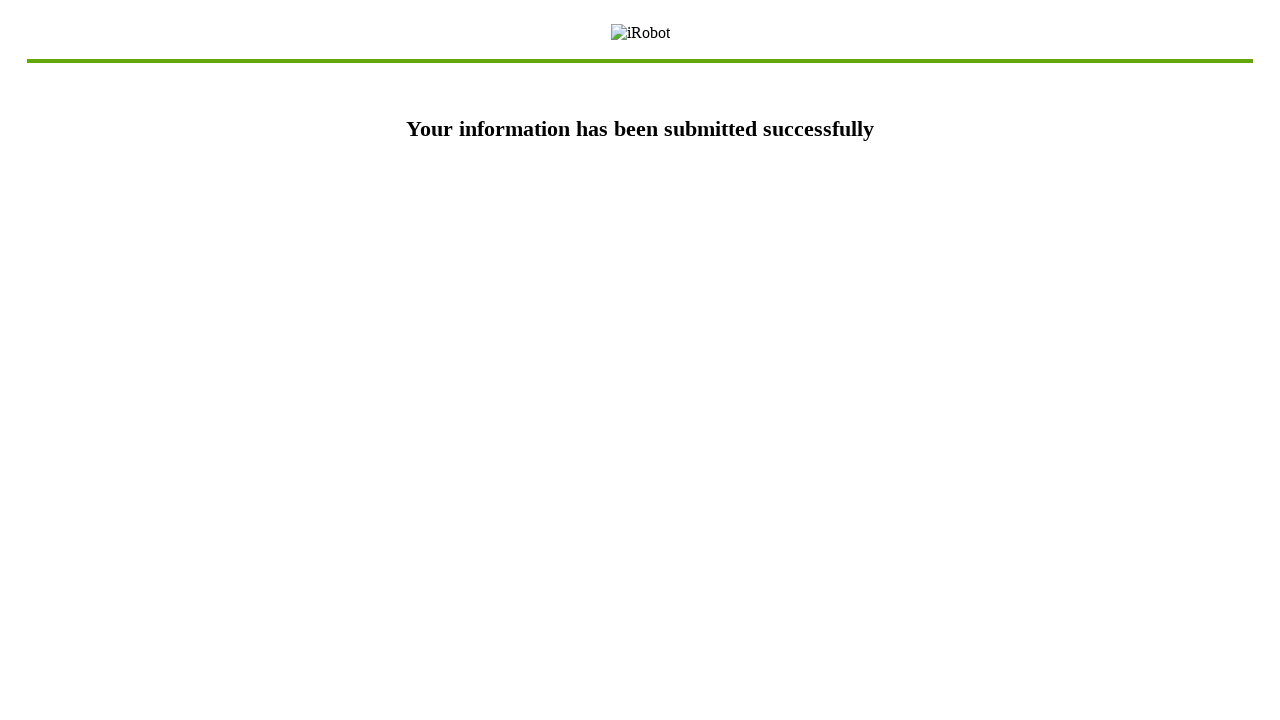